Tests dropdown selection functionality by selecting an option from a static dropdown menu

Starting URL: https://the-internet.herokuapp.com/dropdown

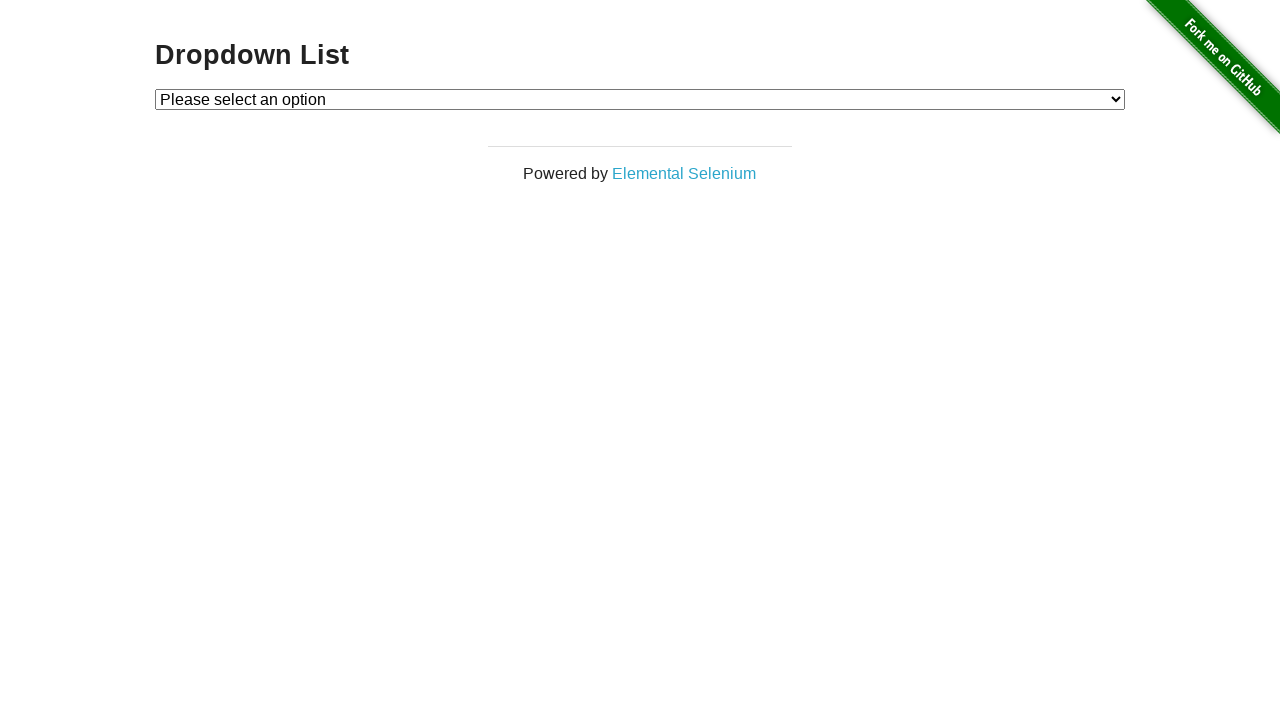

Located dropdown element with id 'dropdown'
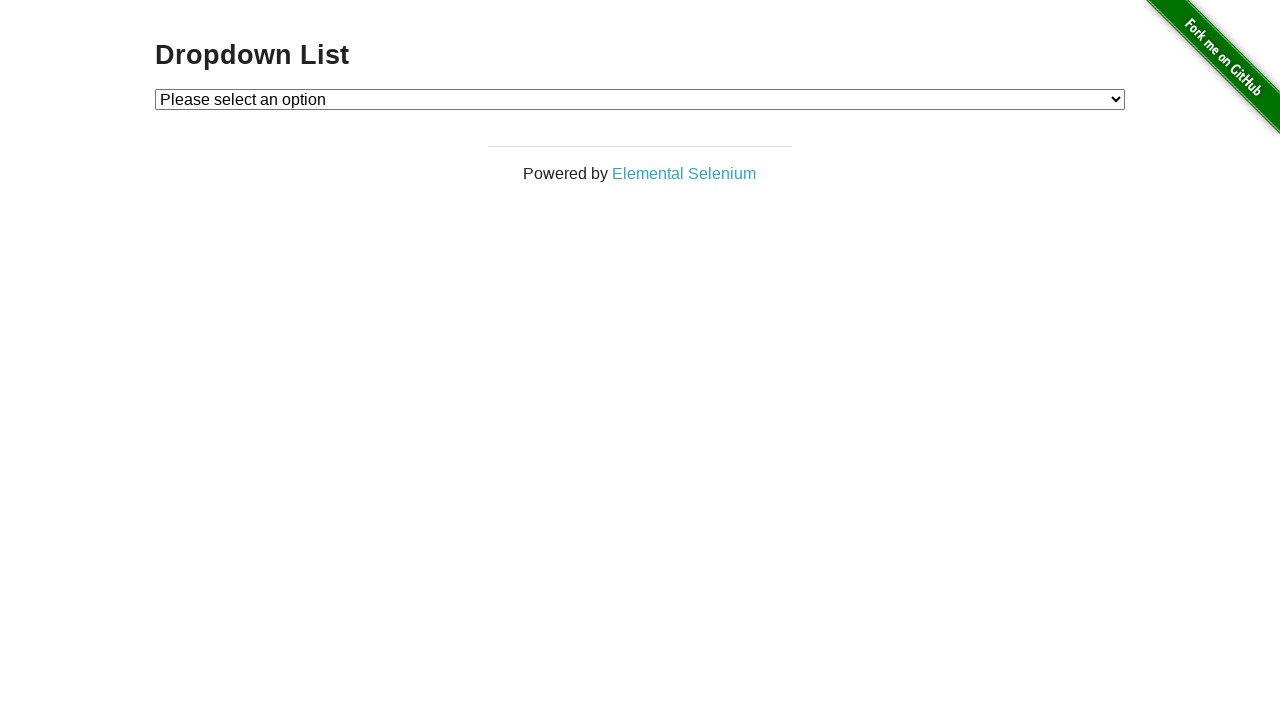

Selected option at index 2 from dropdown menu on #dropdown
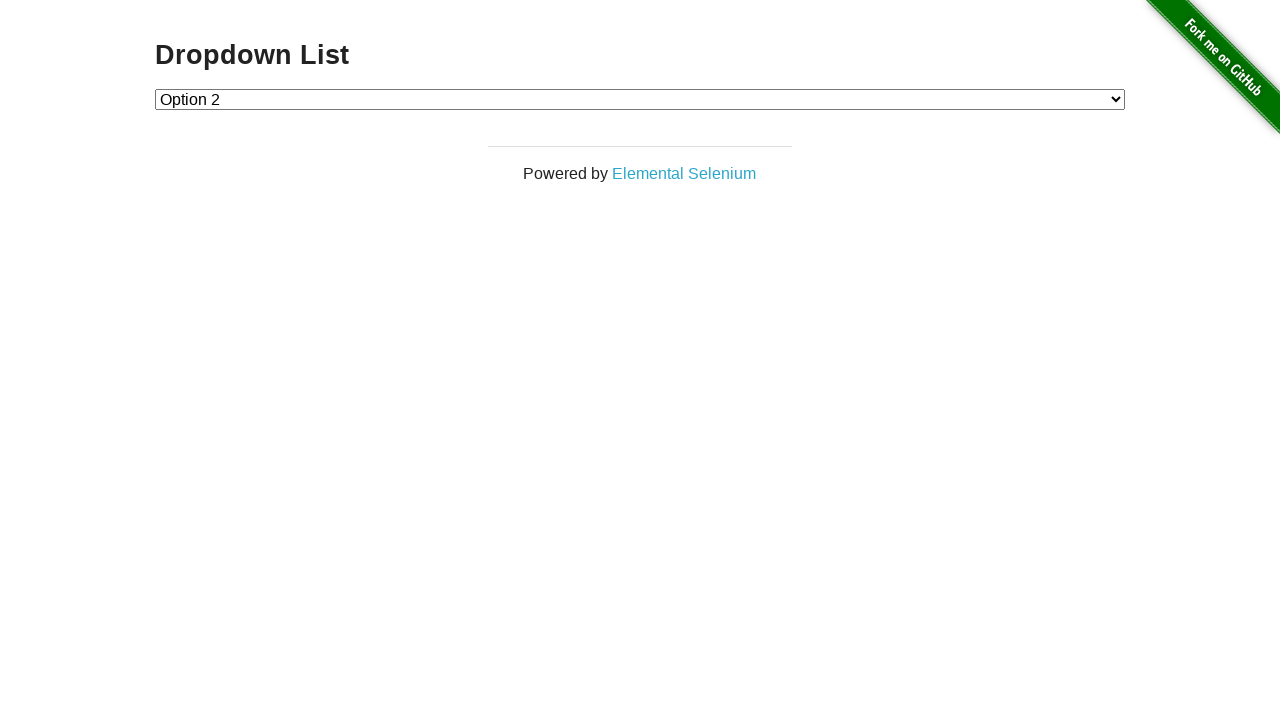

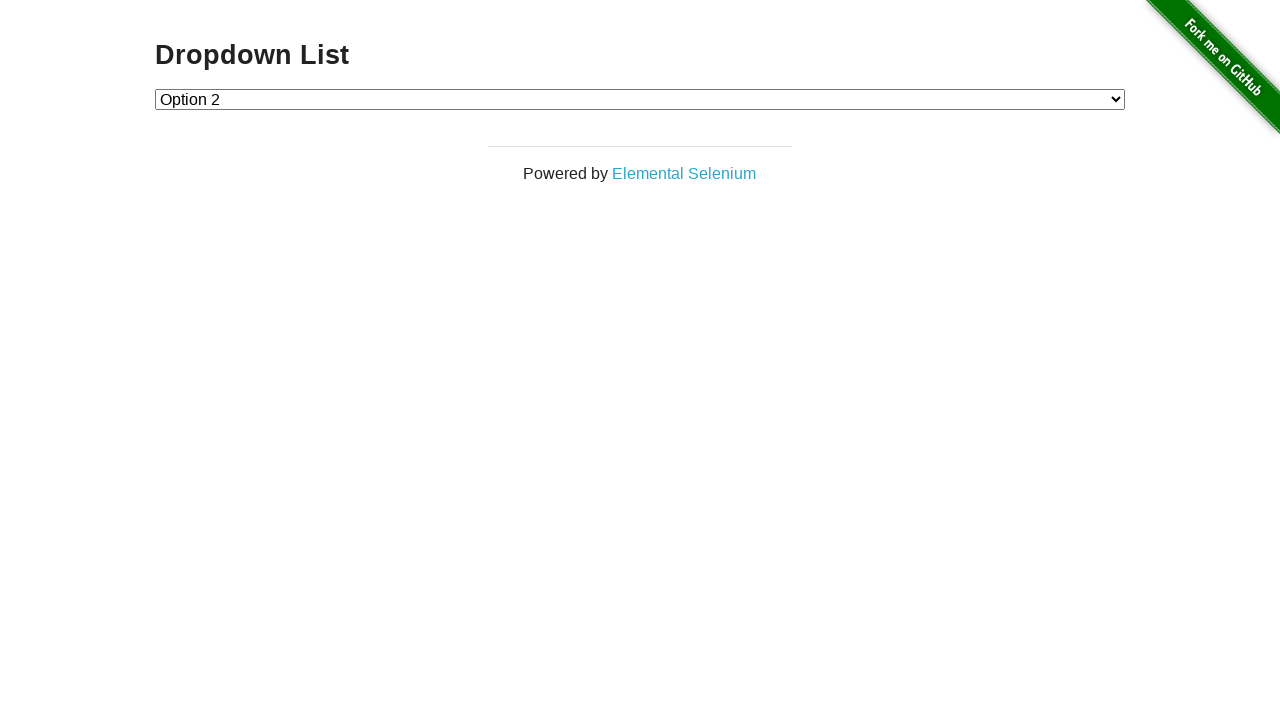